Tests file upload functionality on a test automation practice site by selecting a file via the file input and clicking the upload button.

Starting URL: https://testautomationpractice.blogspot.com/

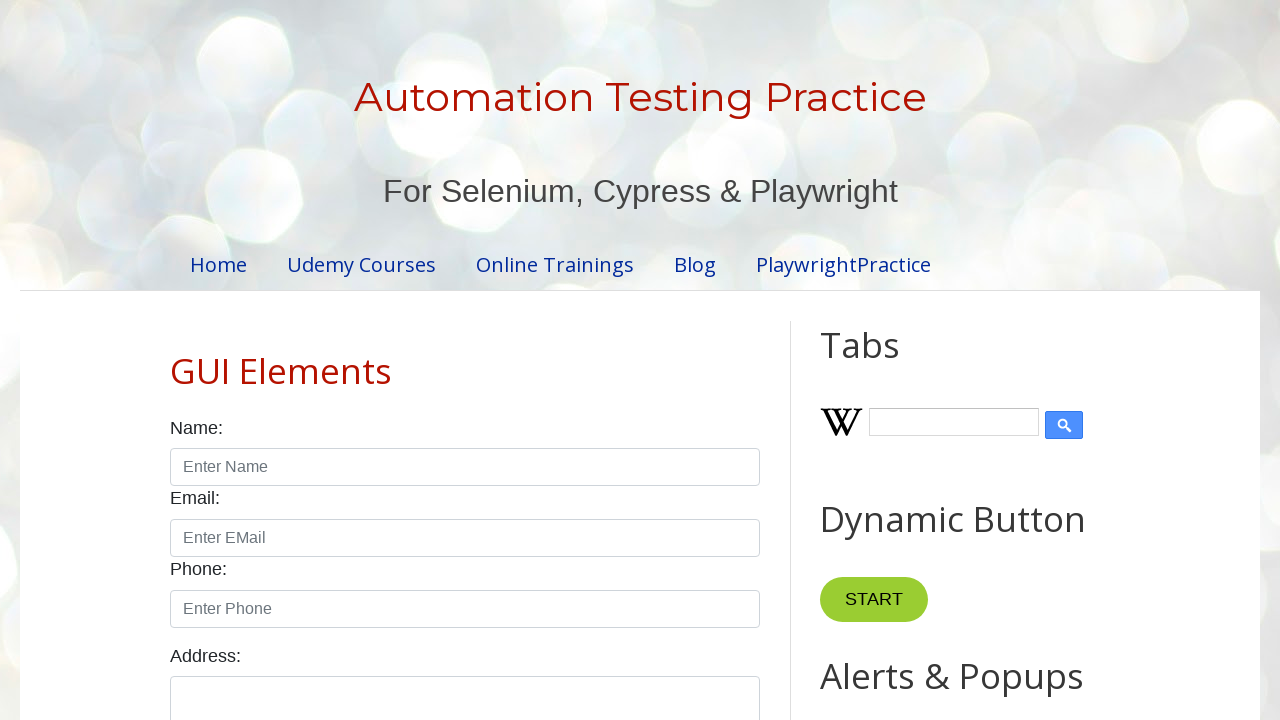

Created temporary test file for upload
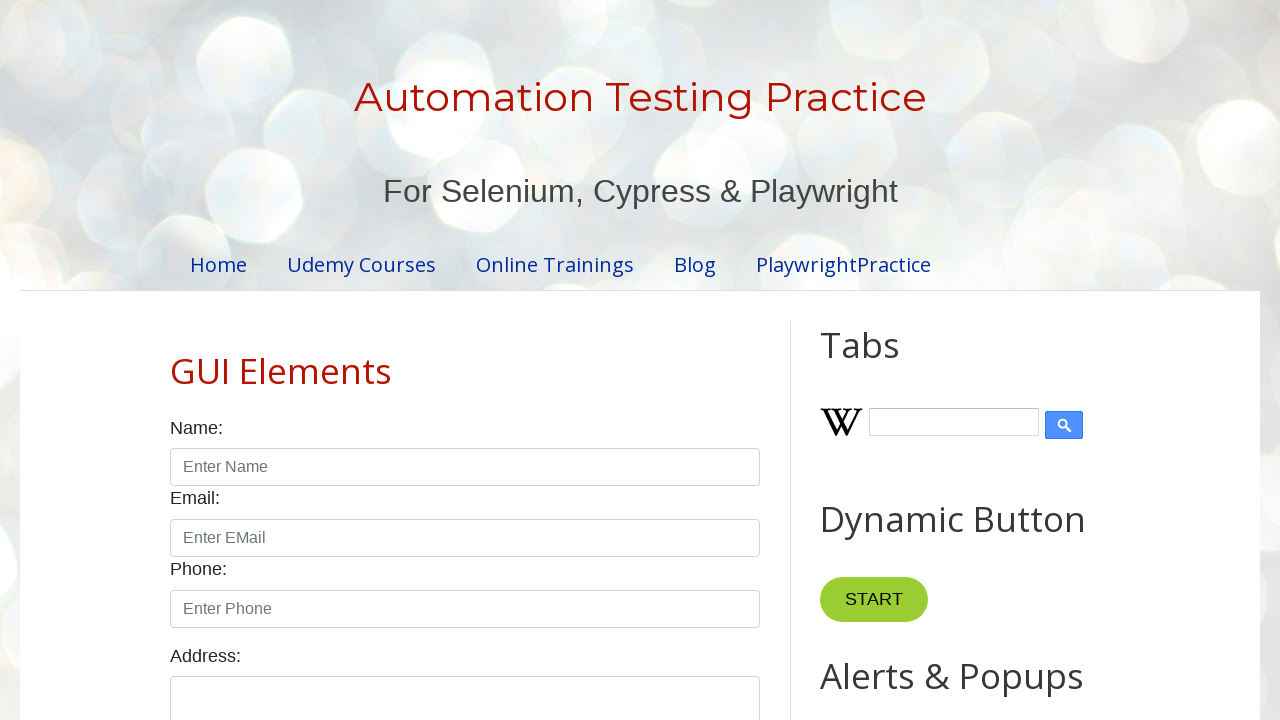

Set input file to temporary test file
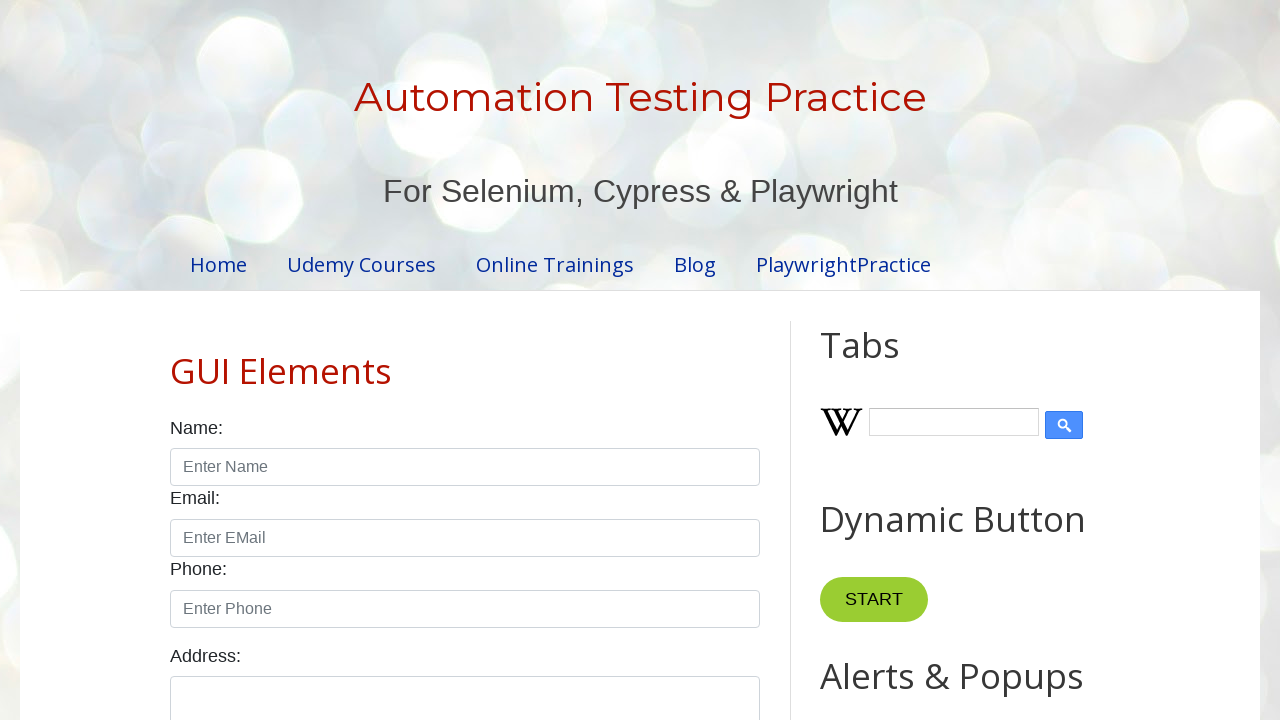

Clicked 'Upload Single File' button at (578, 361) on xpath=//button[text()='Upload Single File']
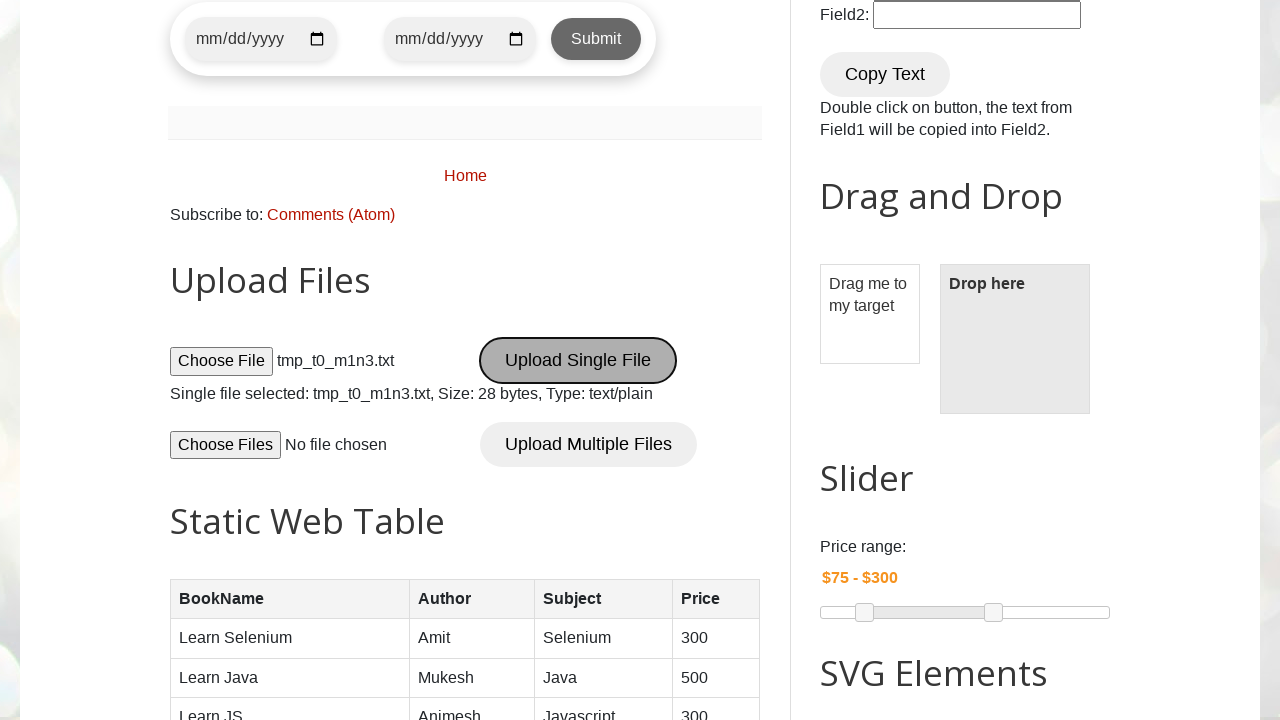

Waited 2 seconds for upload to process
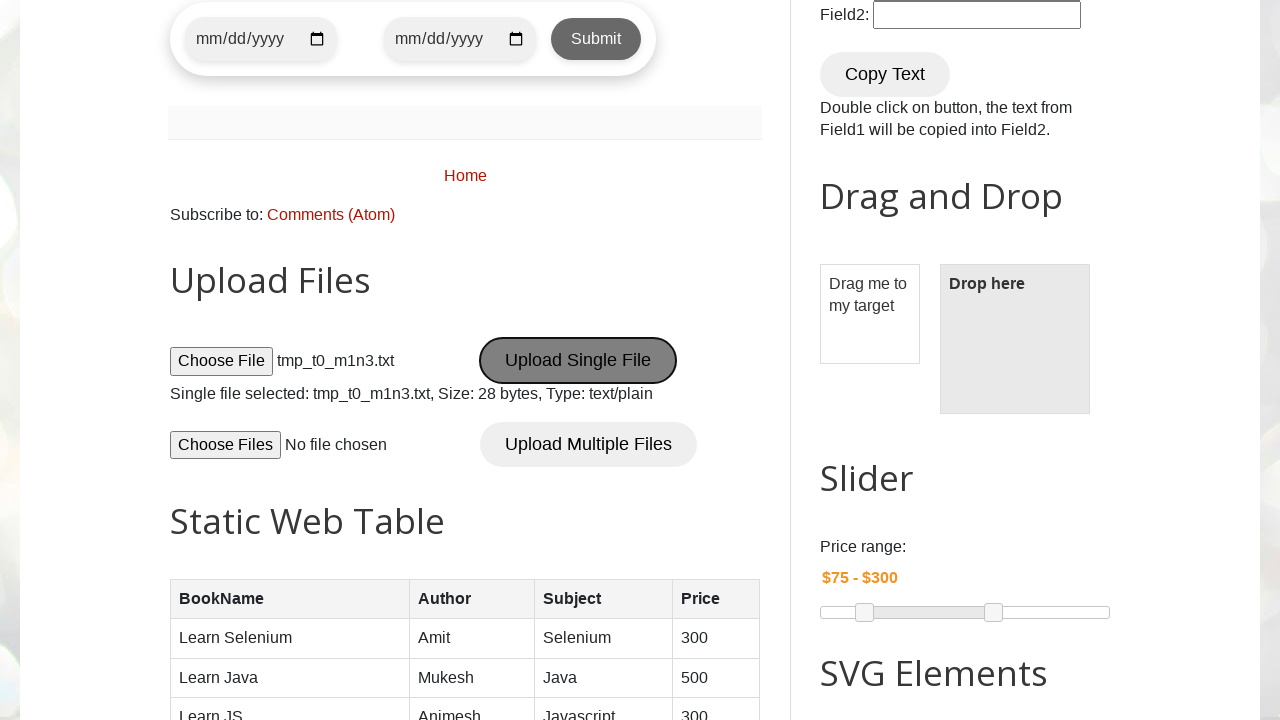

Cleaned up temporary test file
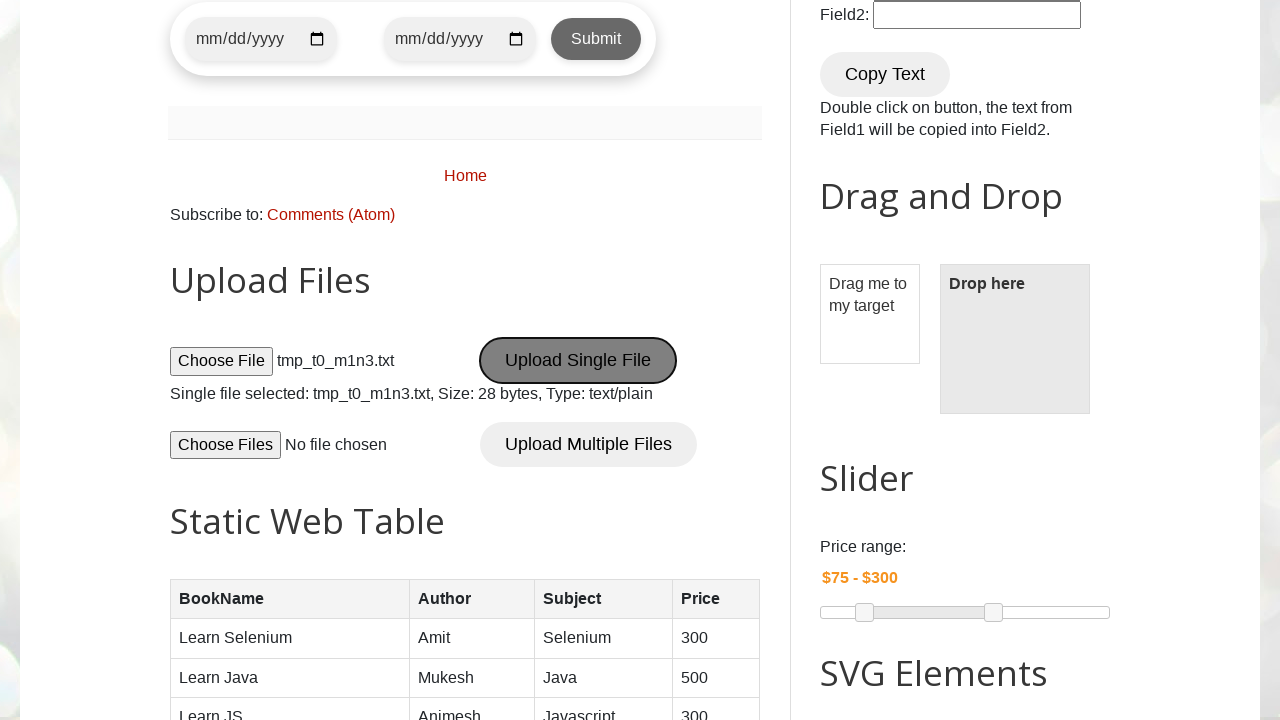

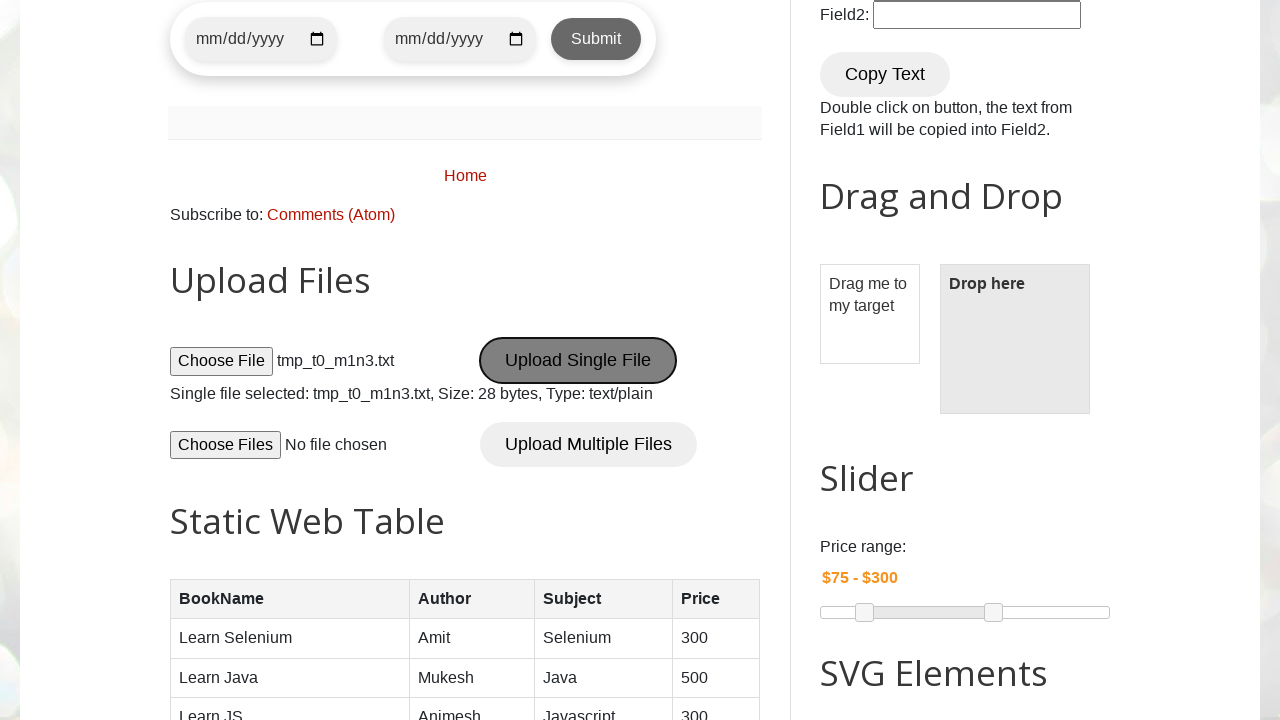